Tests drag and drop by offset functionality using coordinates

Starting URL: https://crossbrowsertesting.github.io/drag-and-drop

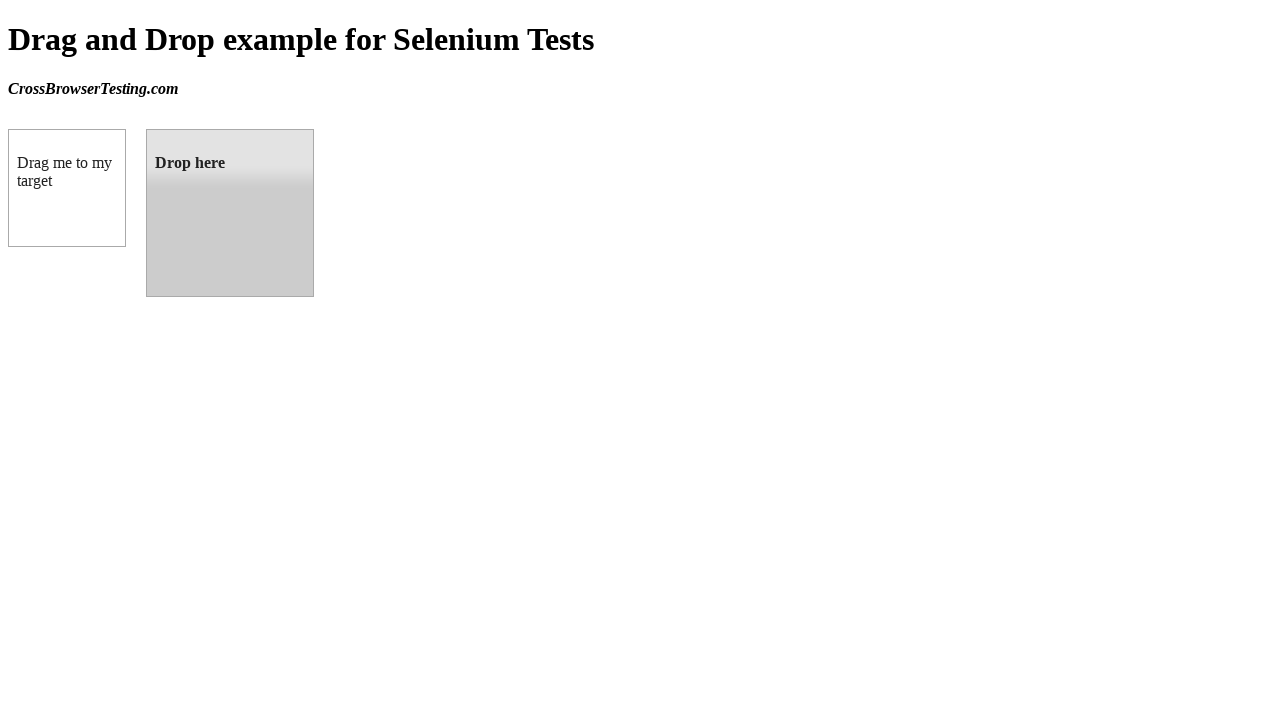

Located draggable source element
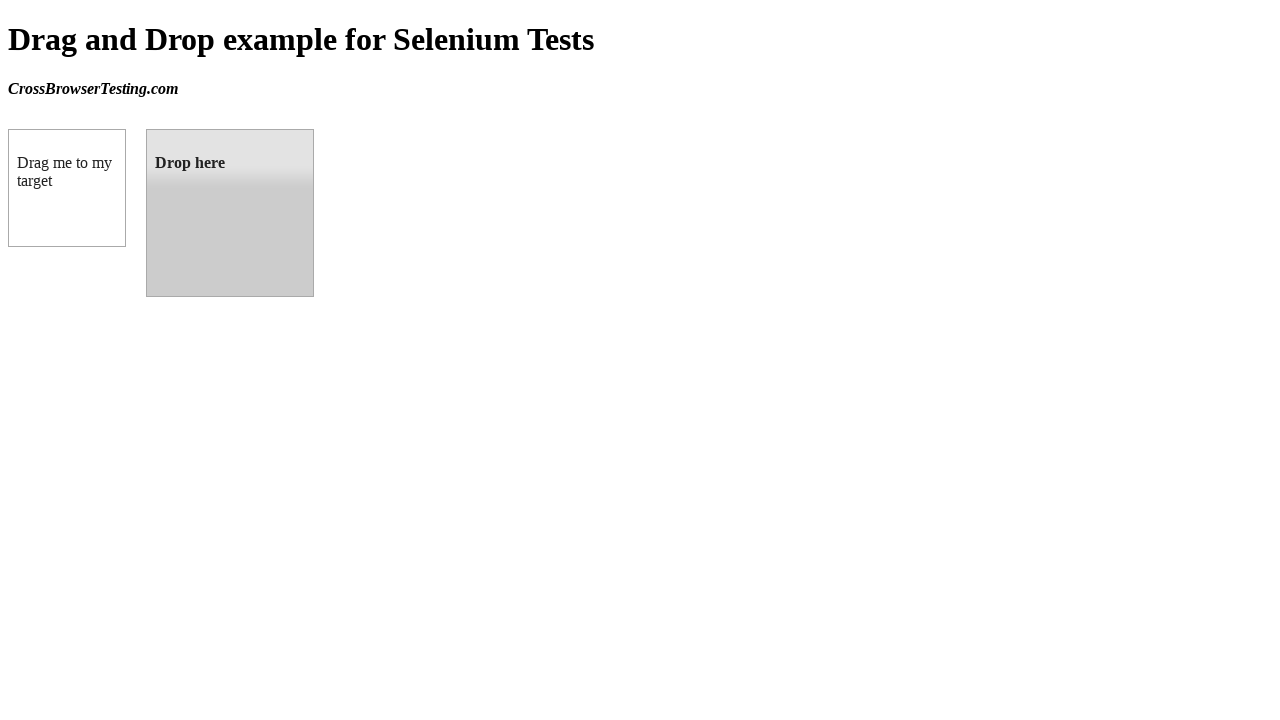

Located droppable target element
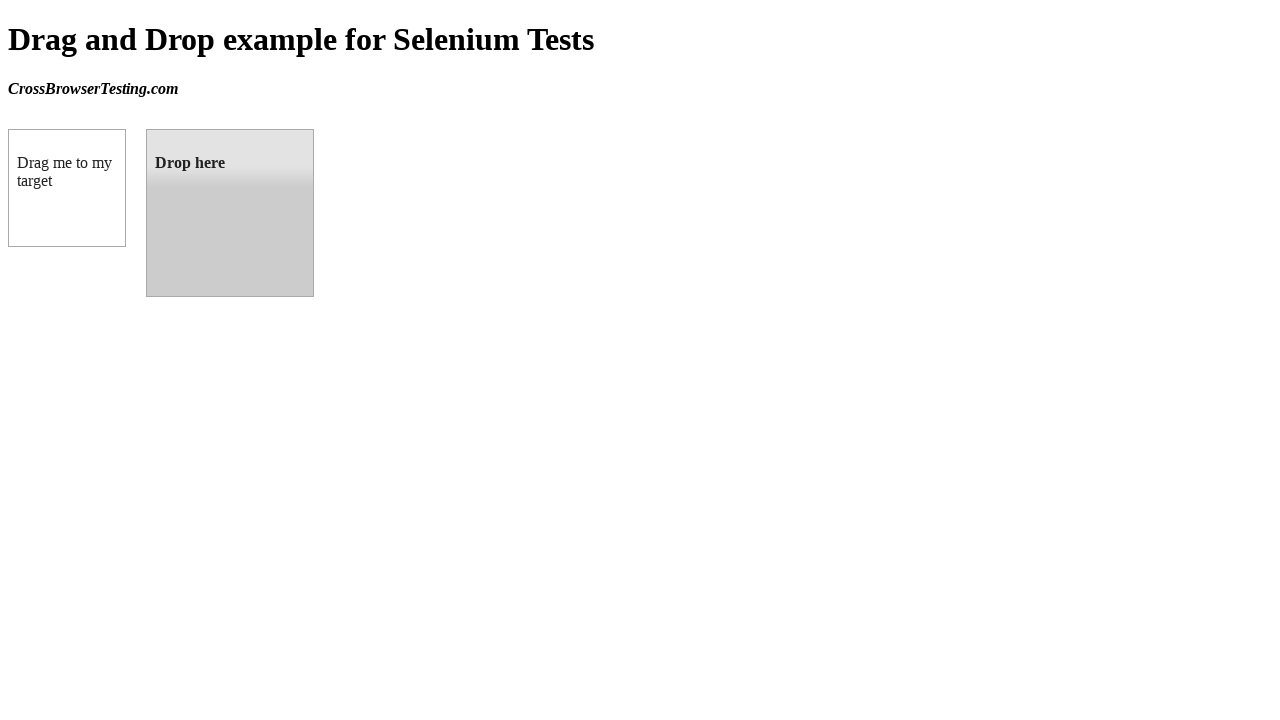

Retrieved target element bounding box coordinates
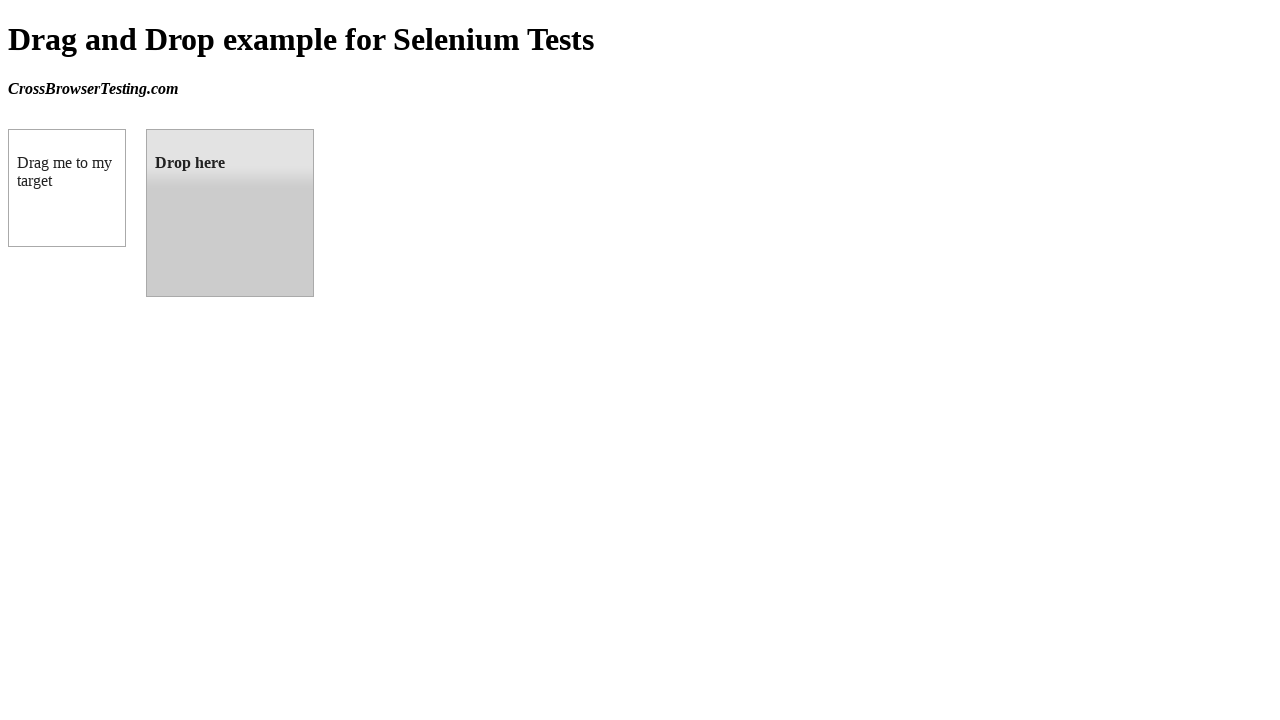

Dragged source element to target element at (230, 213)
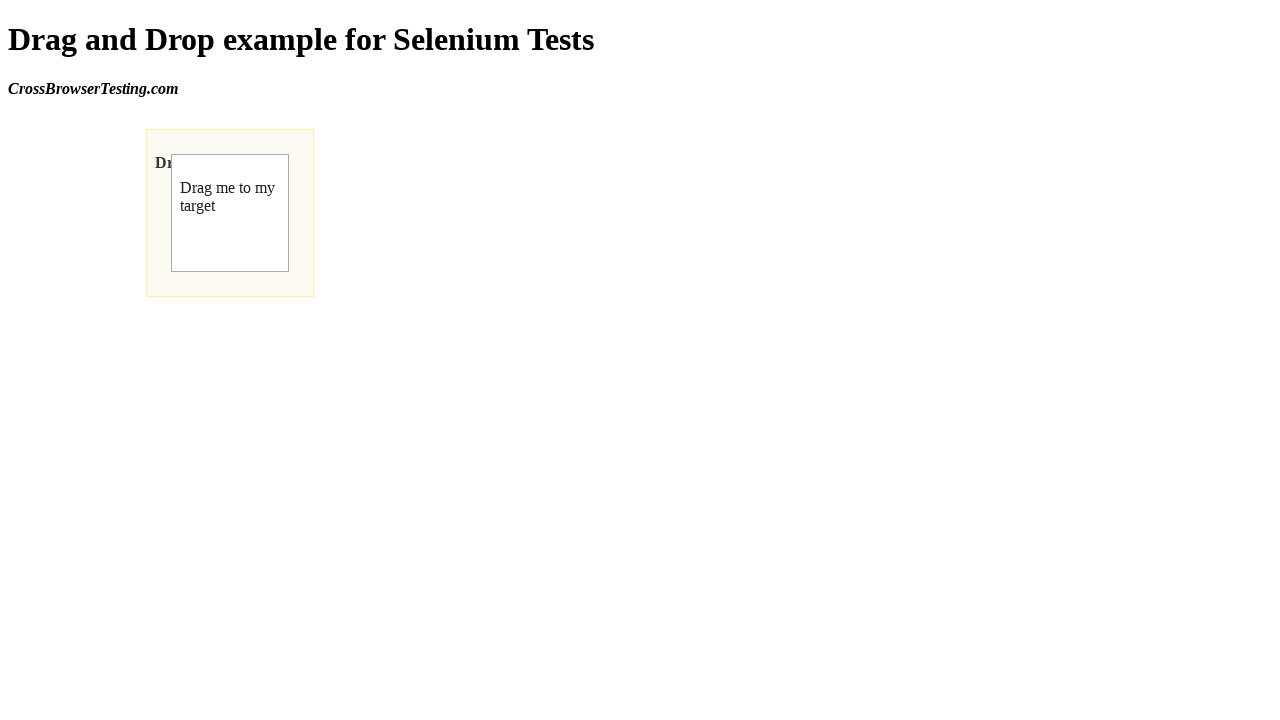

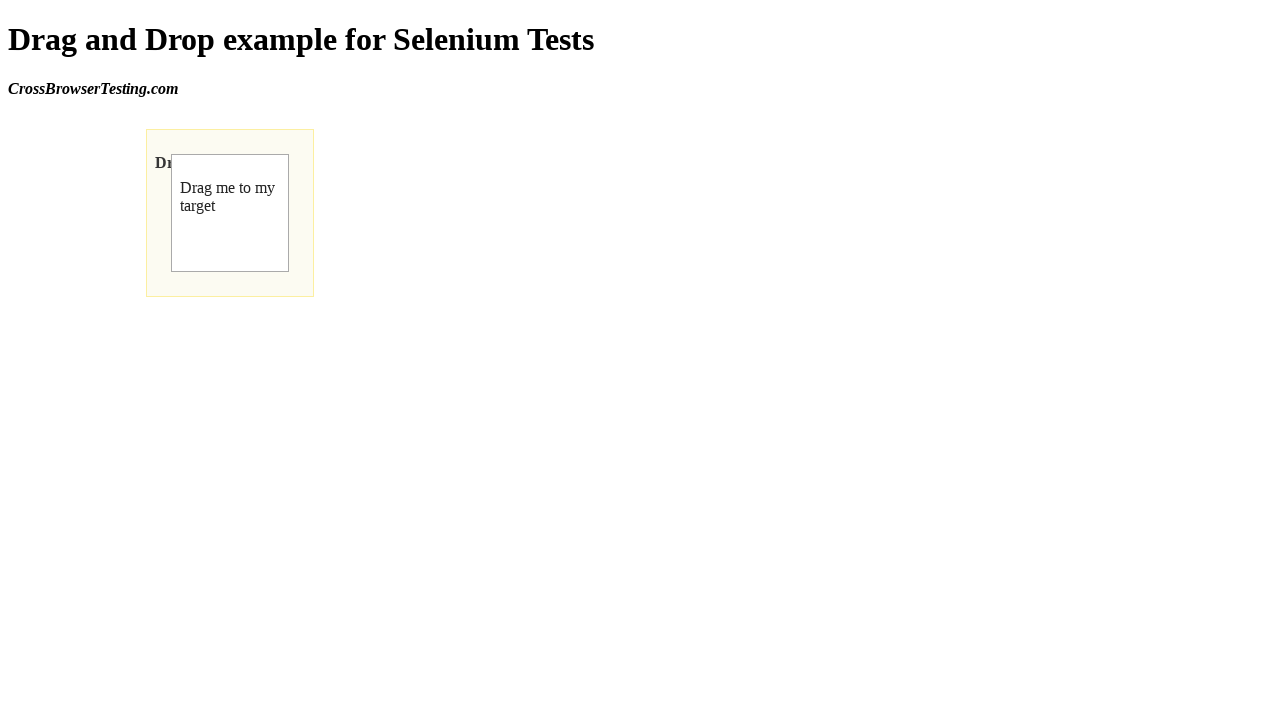